Tests dropdown selection functionality by selecting options using different methods (by index, by visible text, and by value)

Starting URL: https://rahulshettyacademy.com/dropdownsPractise/

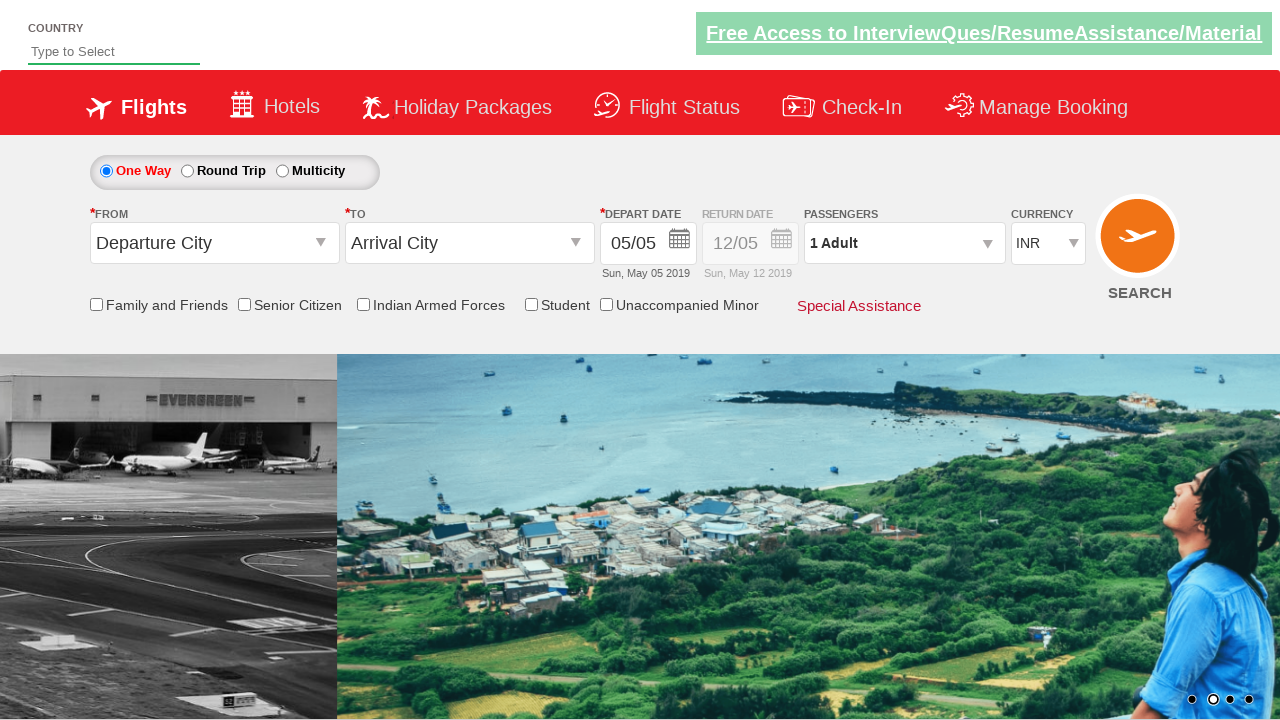

Located currency dropdown element
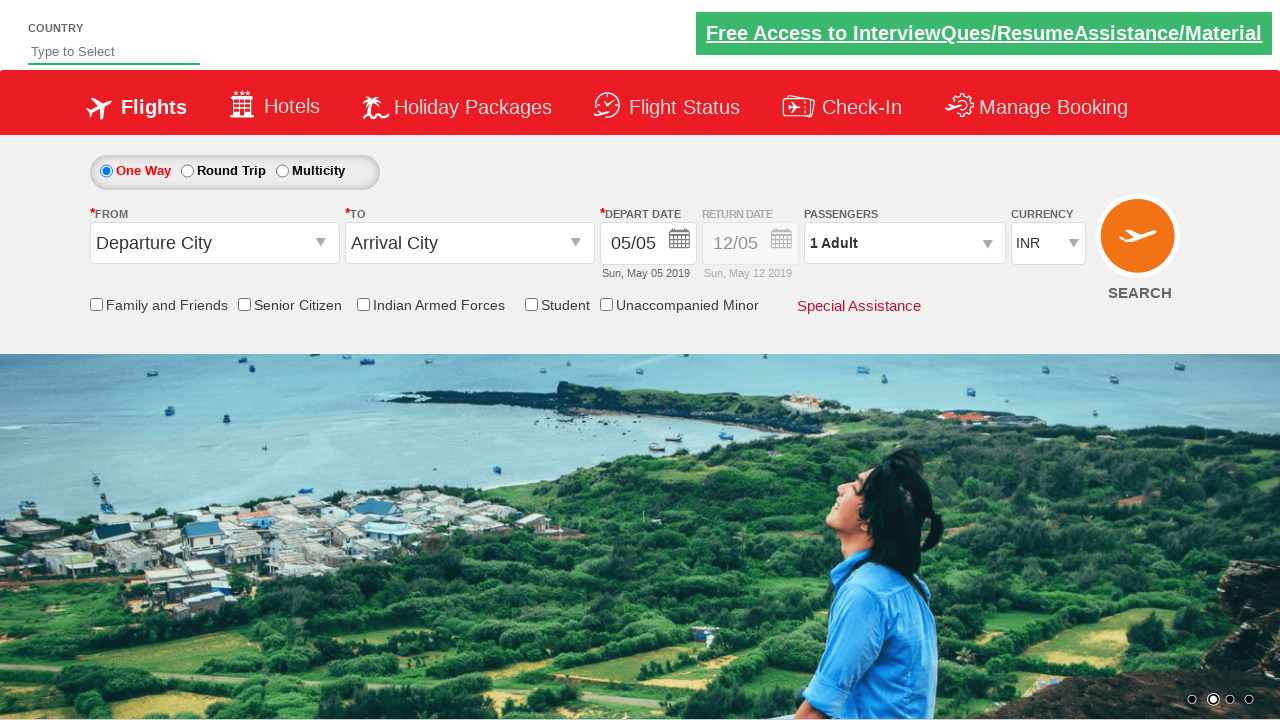

Selected USD currency option by index 3 on #ctl00_mainContent_DropDownListCurrency
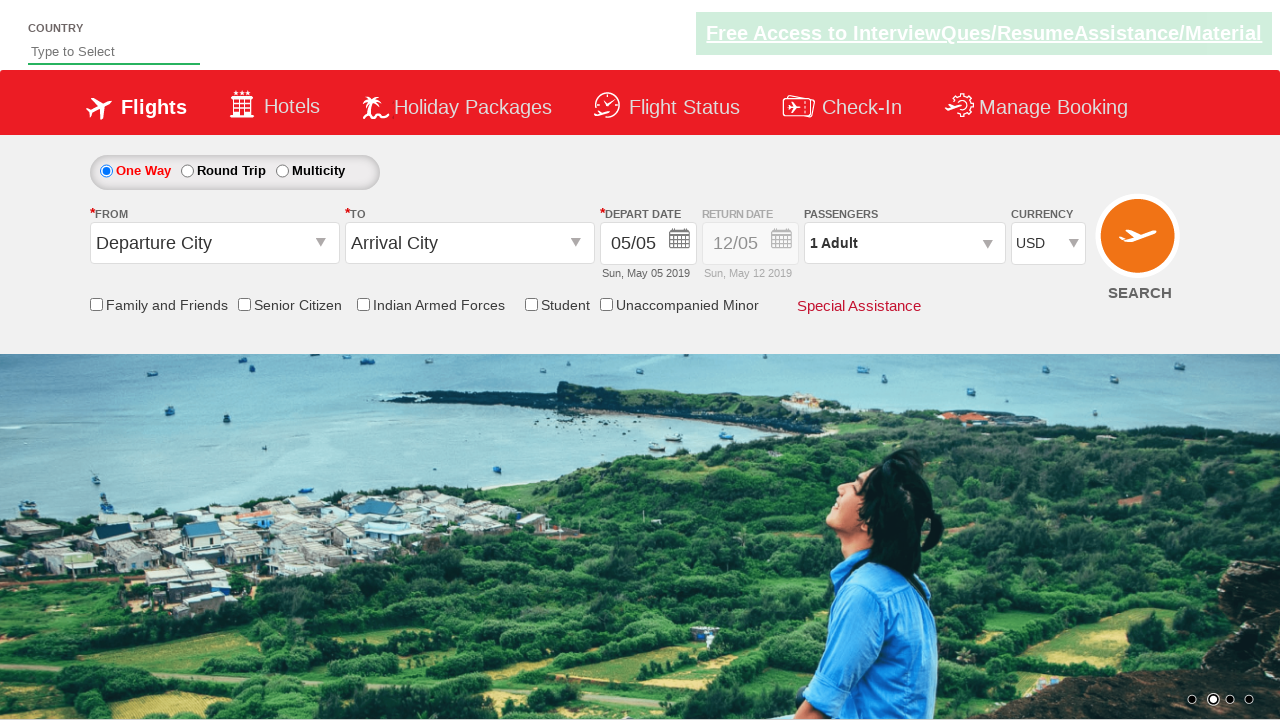

Selected AED currency option by visible text on #ctl00_mainContent_DropDownListCurrency
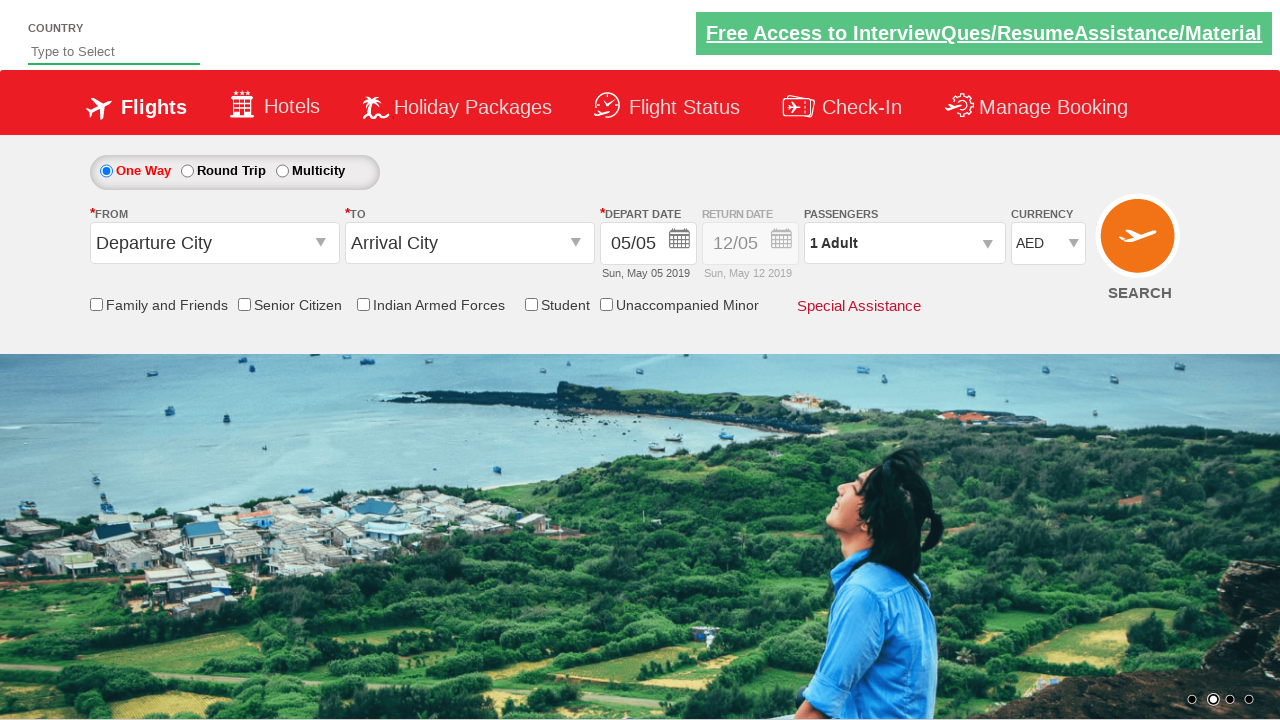

Selected INR currency option by value on #ctl00_mainContent_DropDownListCurrency
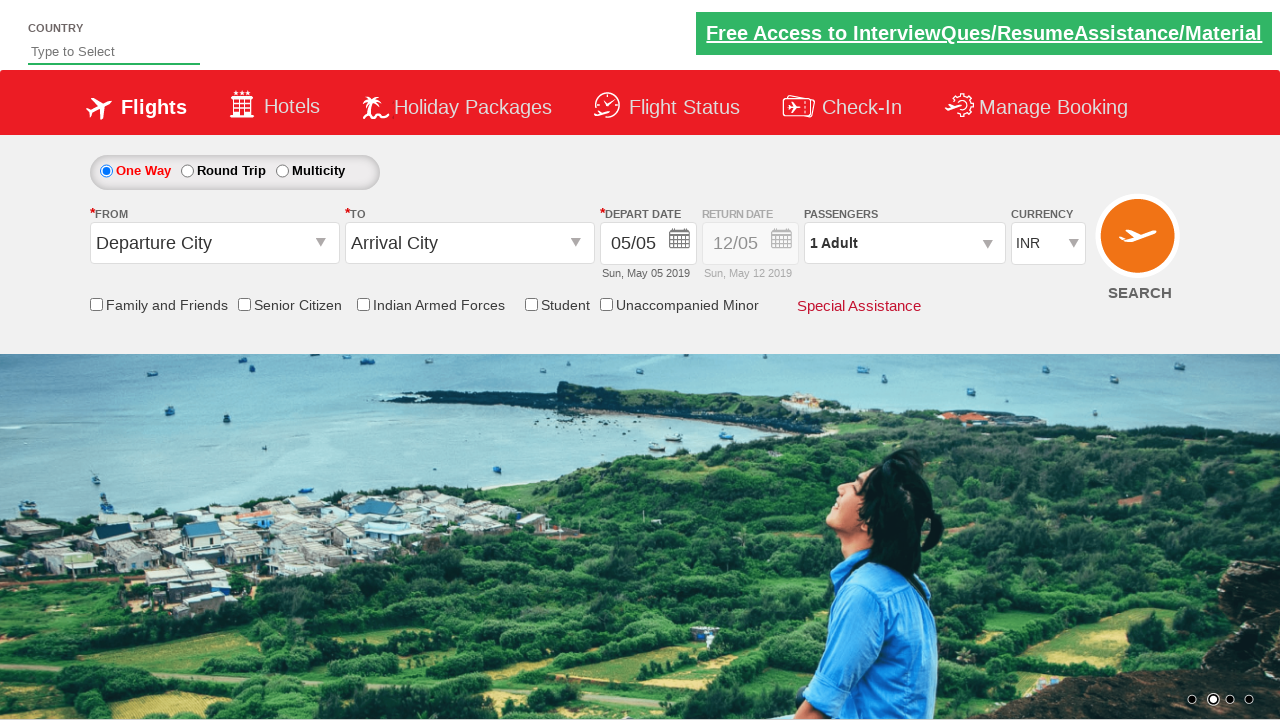

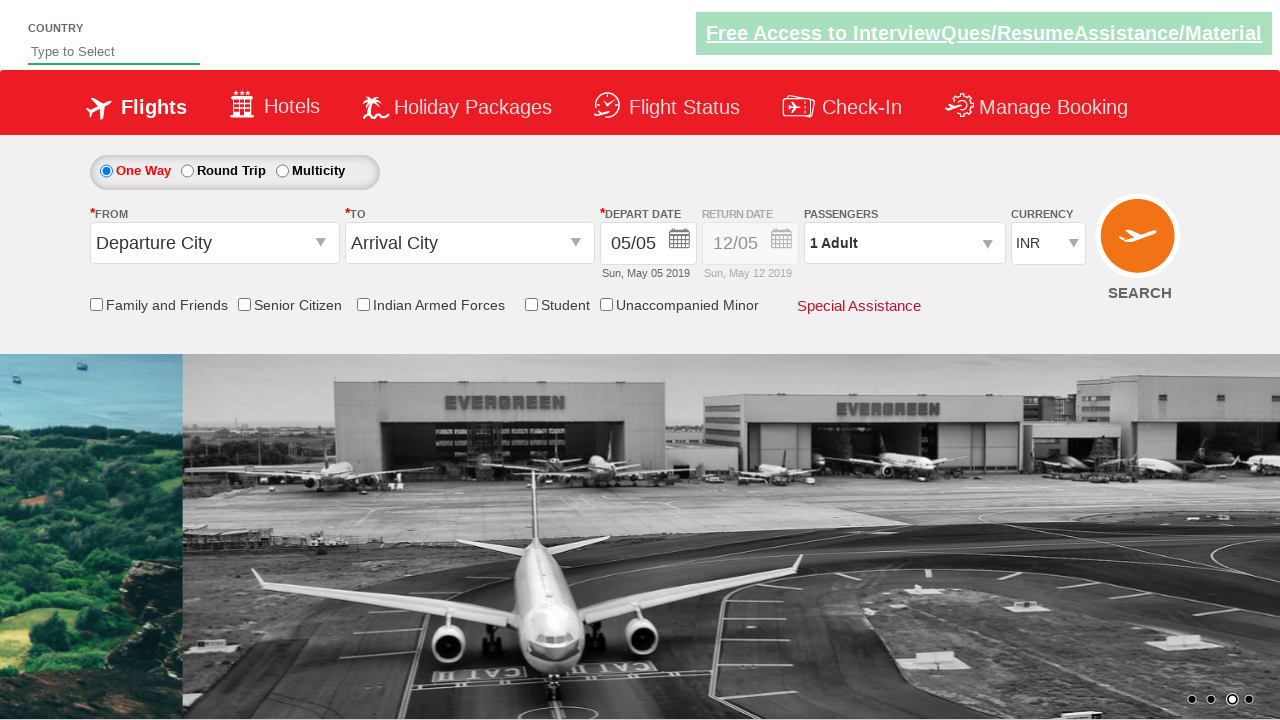